Tests clicking on a color input element on the Selenium test page

Starting URL: https://www.selenium.dev/selenium/web/inputs.html

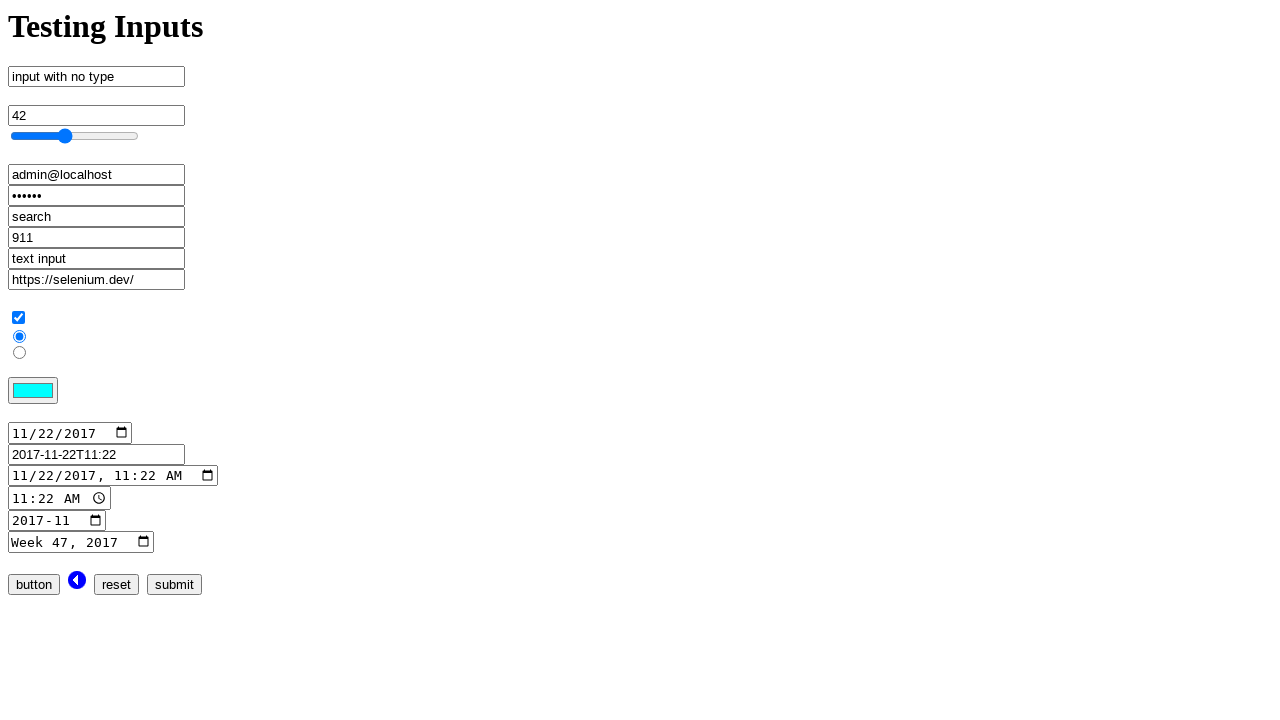

Clicked on the color input element at (33, 391) on input[name='color_input']
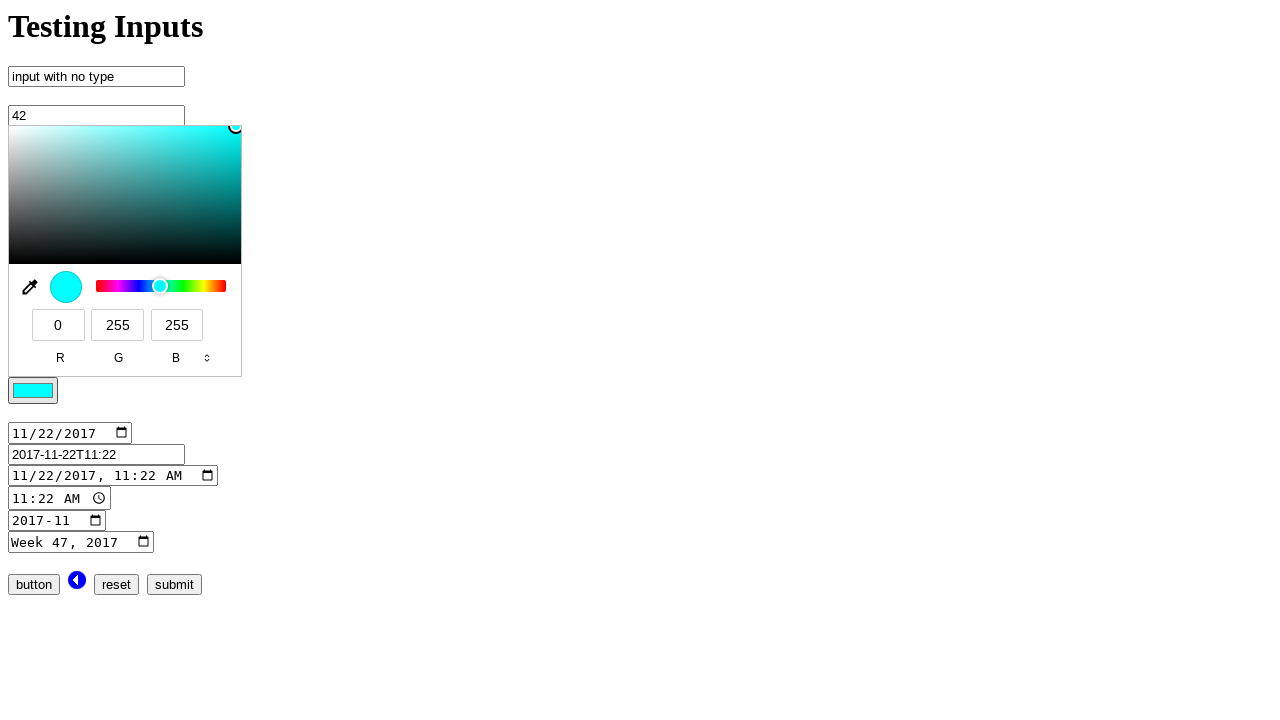

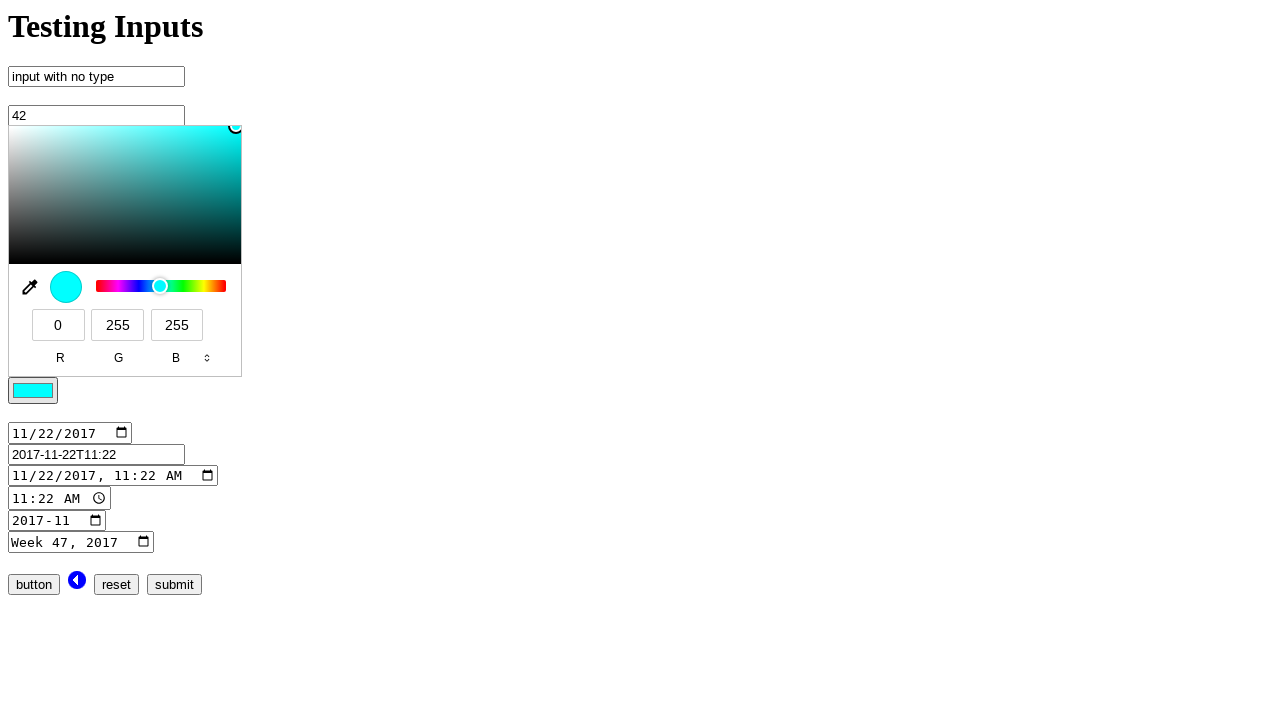